Tests alert handling on a book search form by submitting with empty fields and then with a name field filled

Starting URL: https://www.bookshopofindia.com/booknotfound.asp

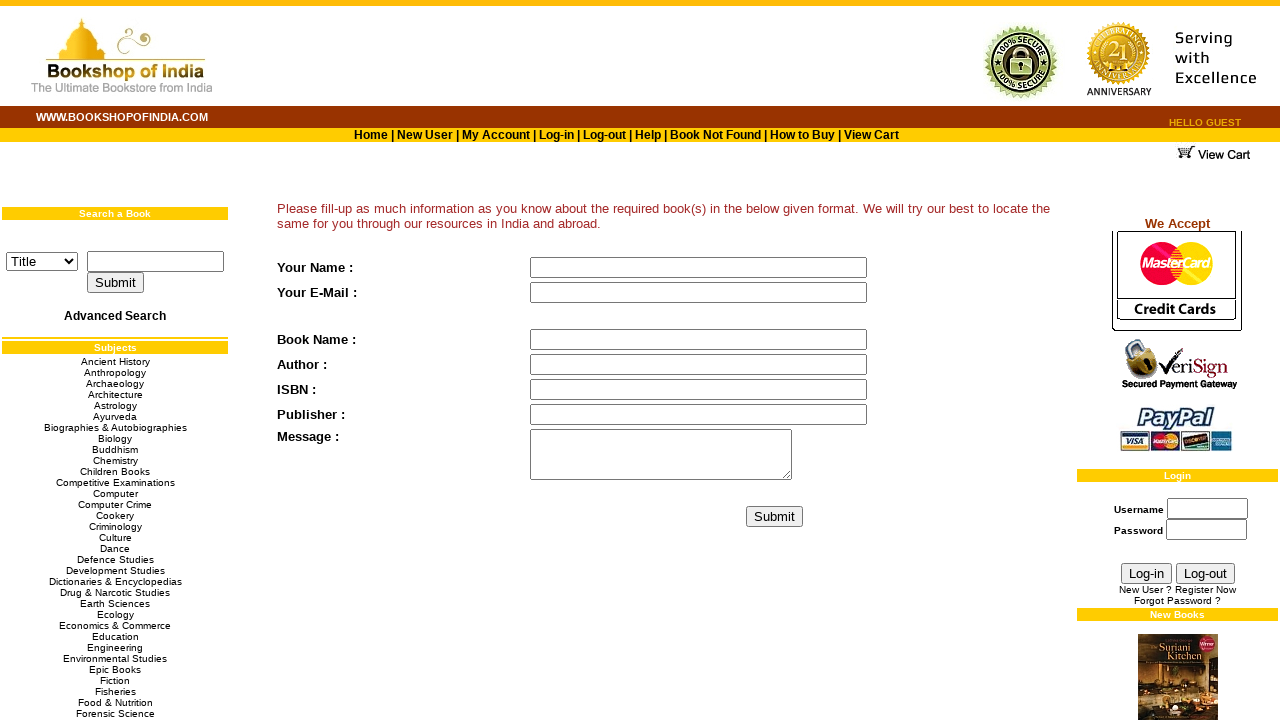

Clicked submit button without filling any fields at (775, 516) on input[name='btnSubmit']
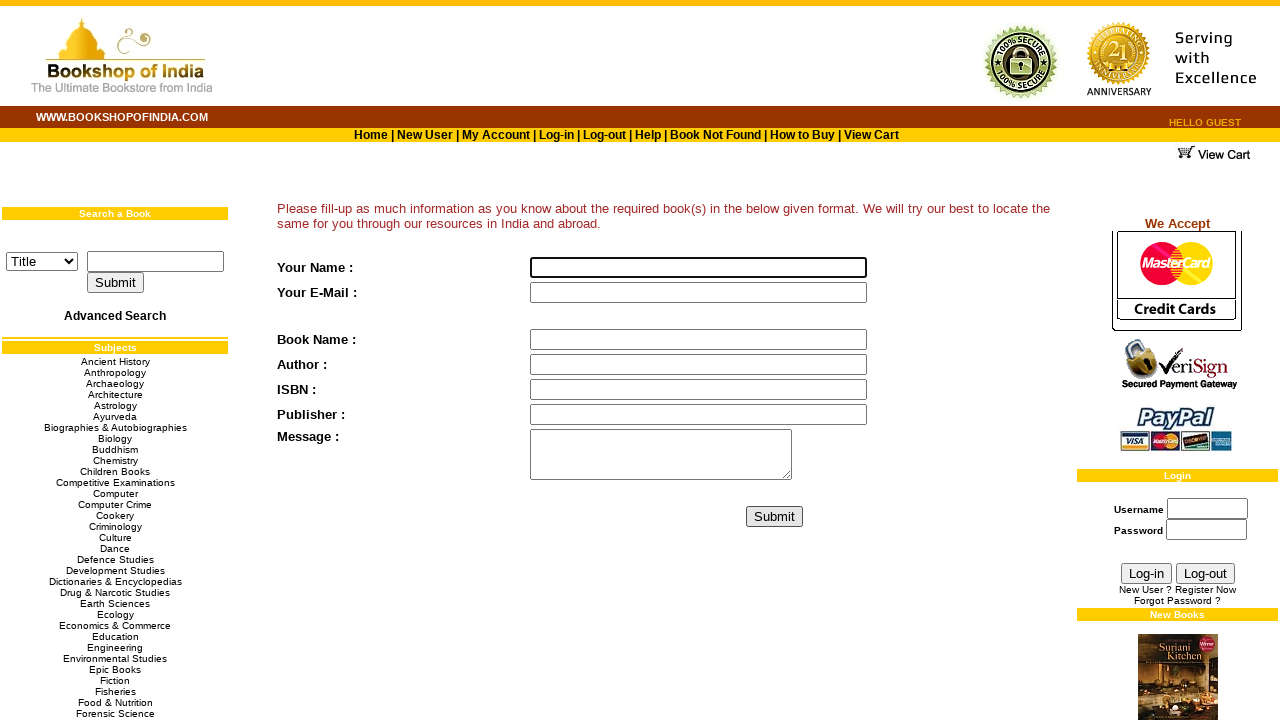

Set up dialog handler to accept alerts
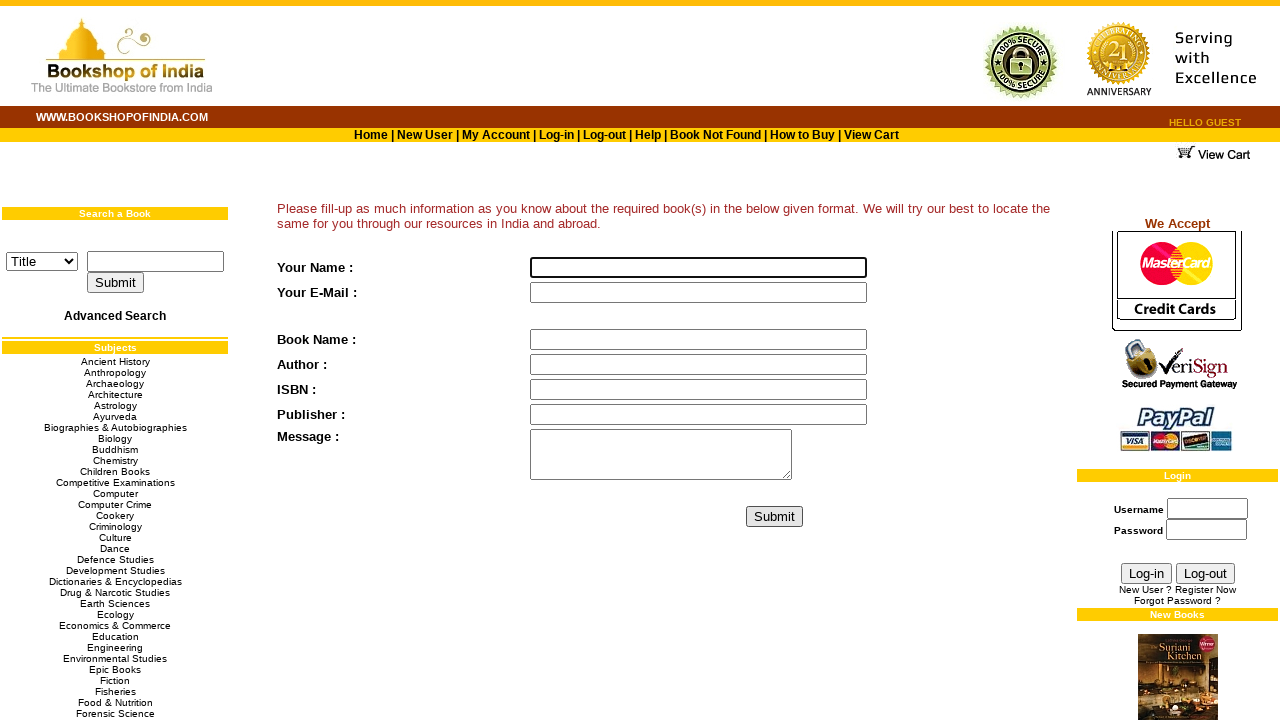

Filled Name field with 'Ashley' on input[name='Name']
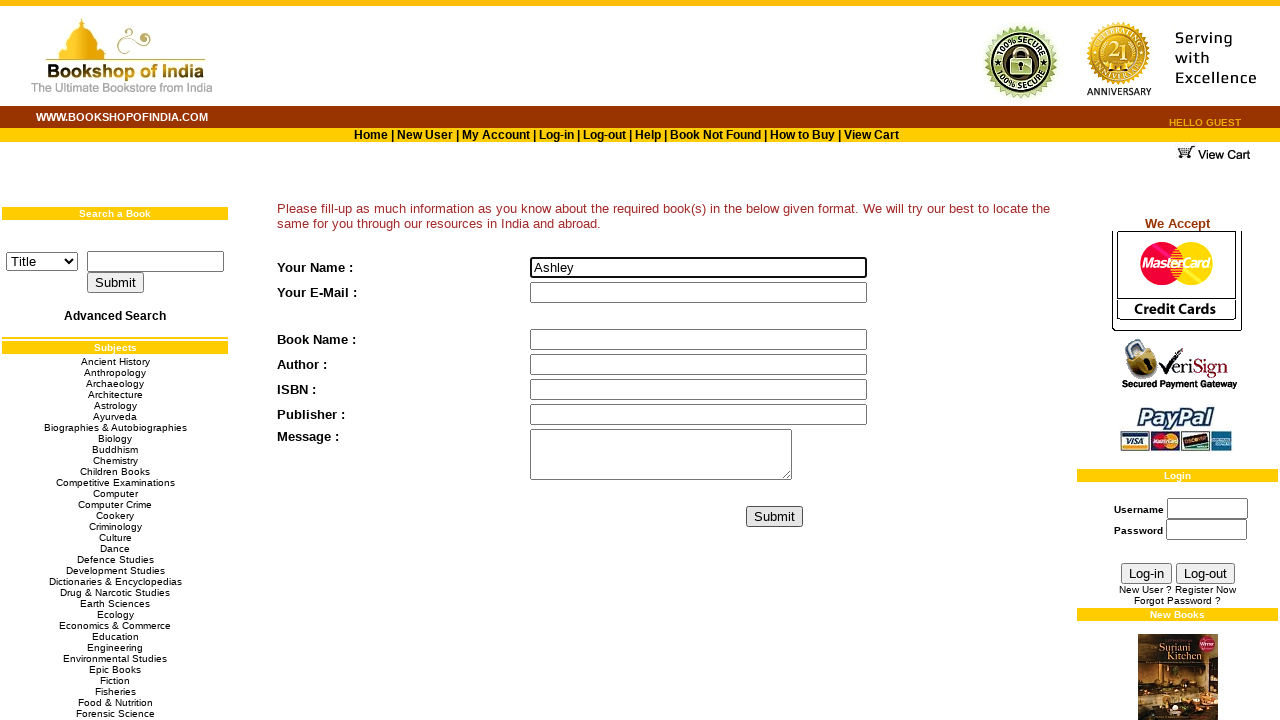

Clicked submit button with Name field filled at (775, 516) on input[name='btnSubmit']
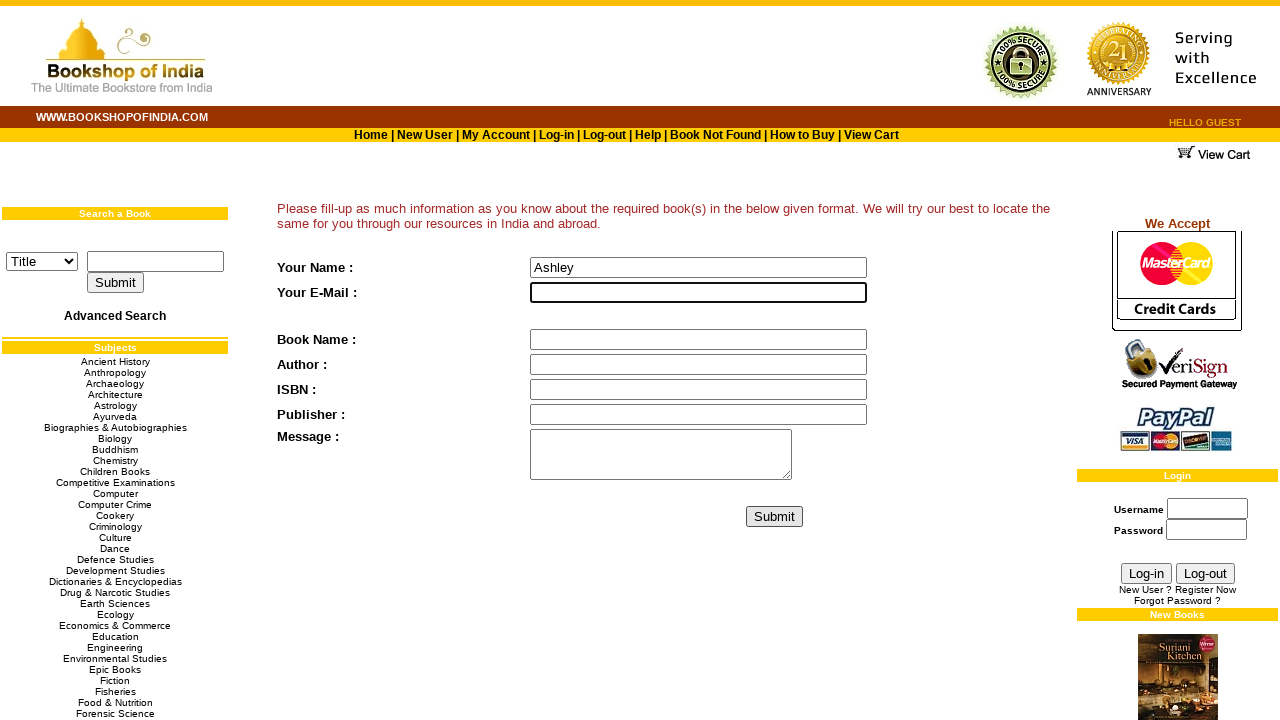

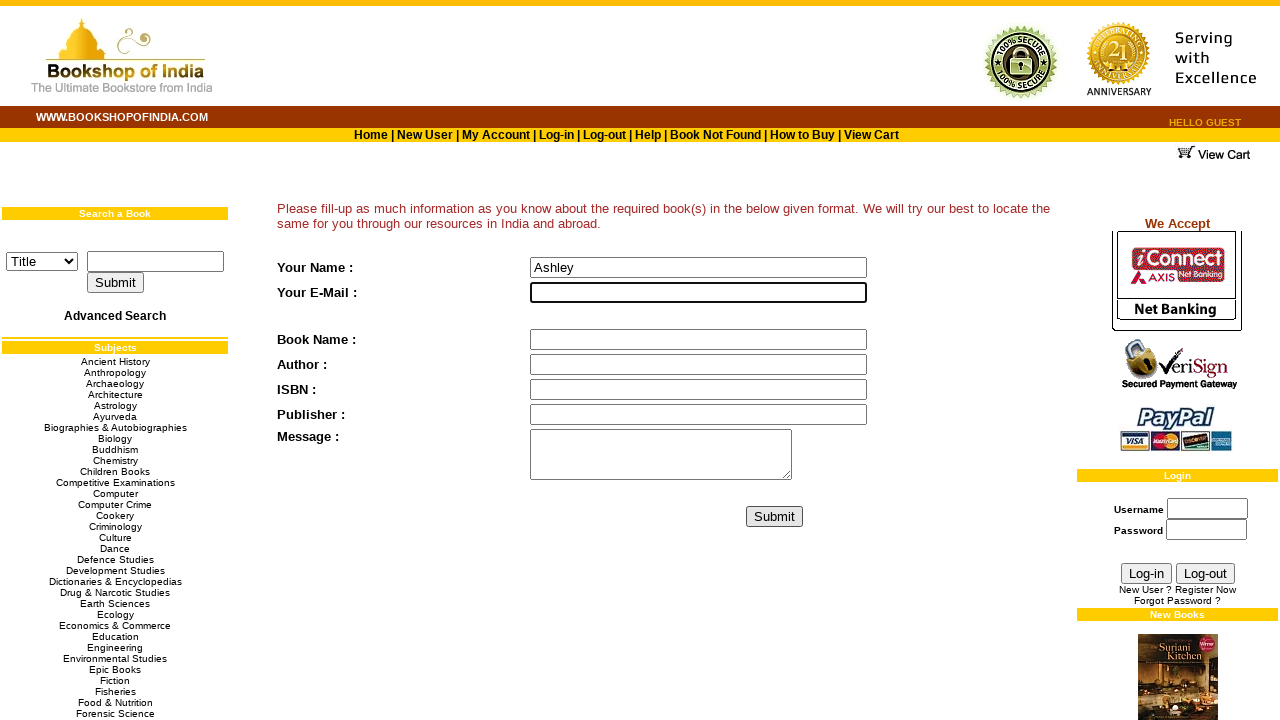